Tests form submission by clicking on the submit form link, filling in first name, last name, and job title fields, then submitting and verifying success message

Starting URL: http://formy-project.herokuapp.com/

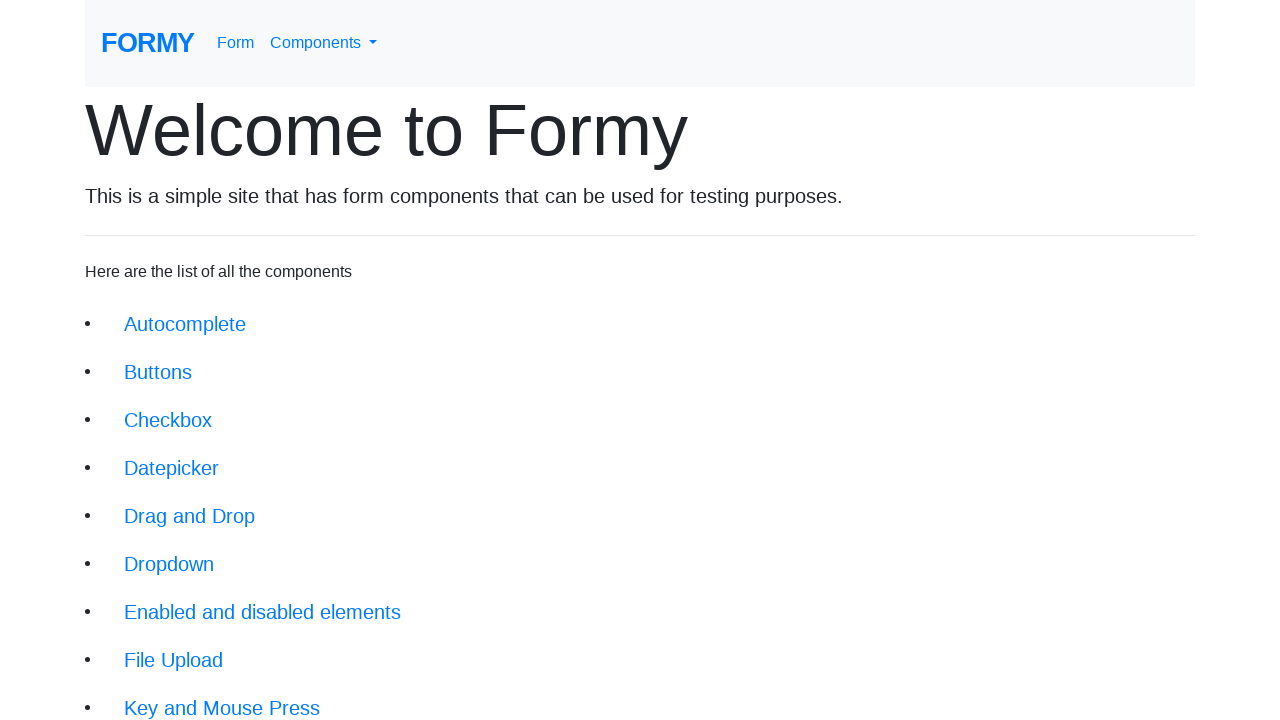

Clicked on submit form link at (216, 696) on body > div > div > li:nth-child(18) > a
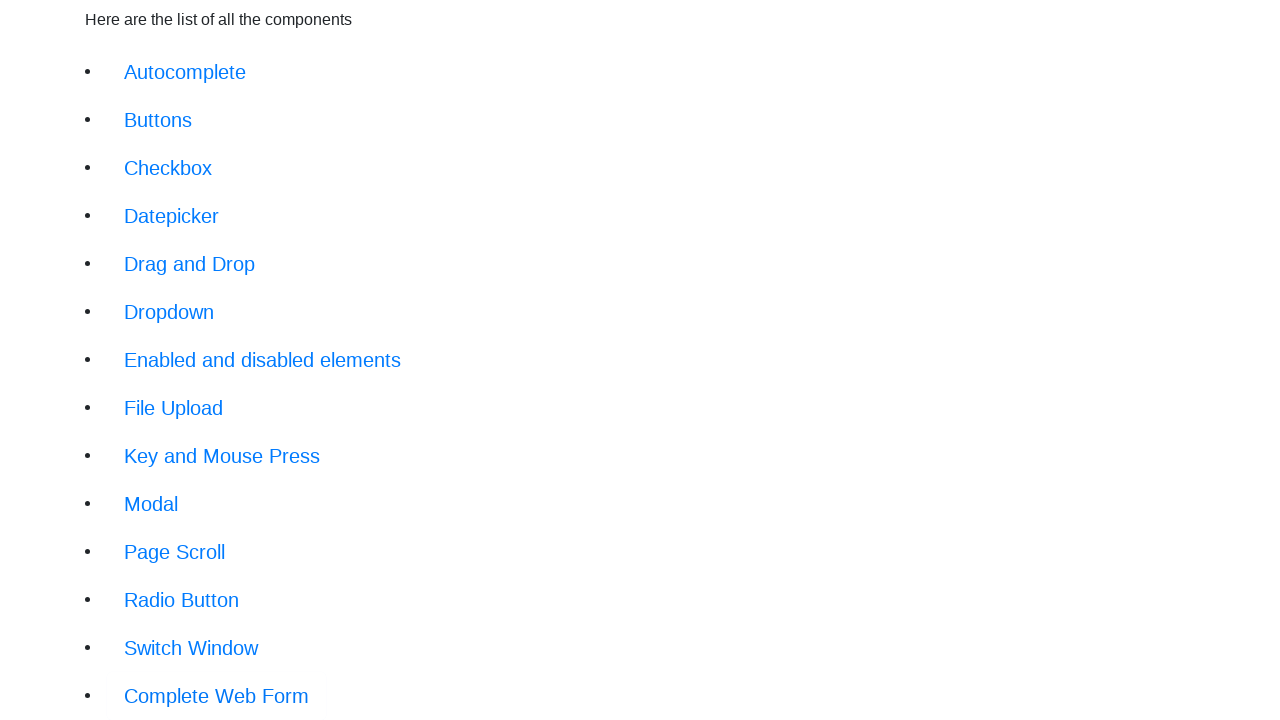

Form page loaded and heading appeared
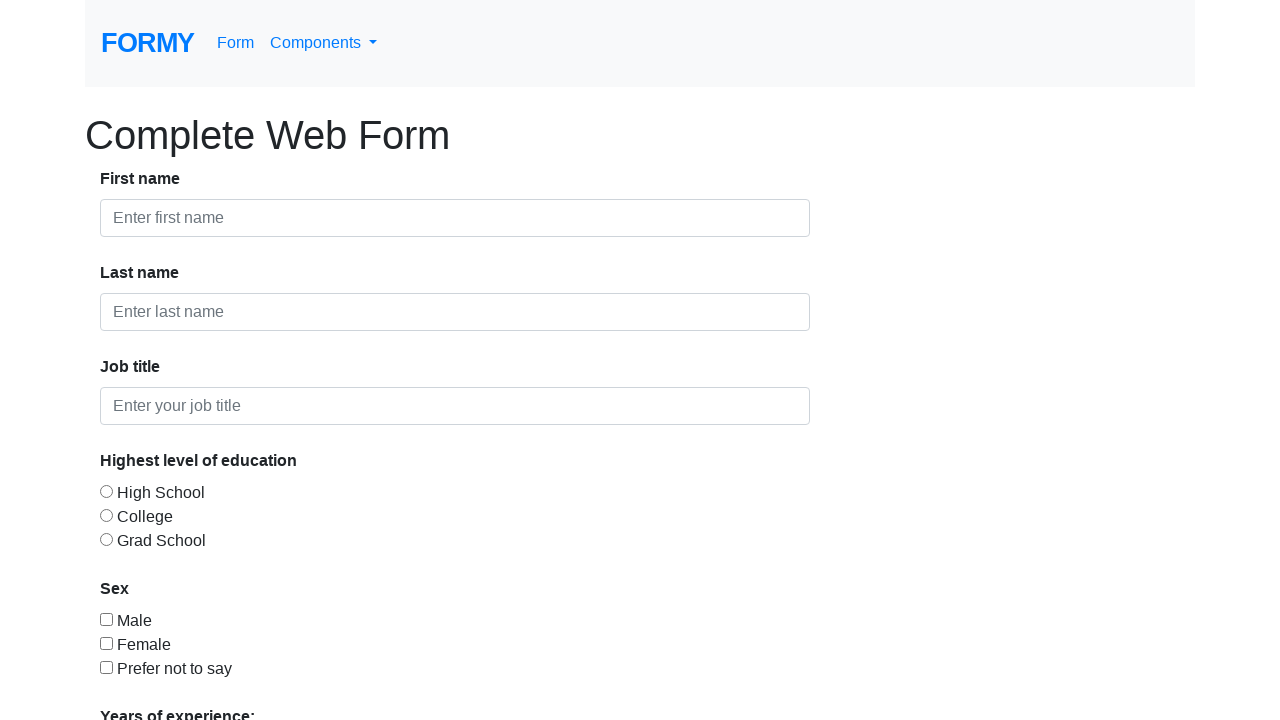

Filled first name field with 'Samet' on input[id='first-name']
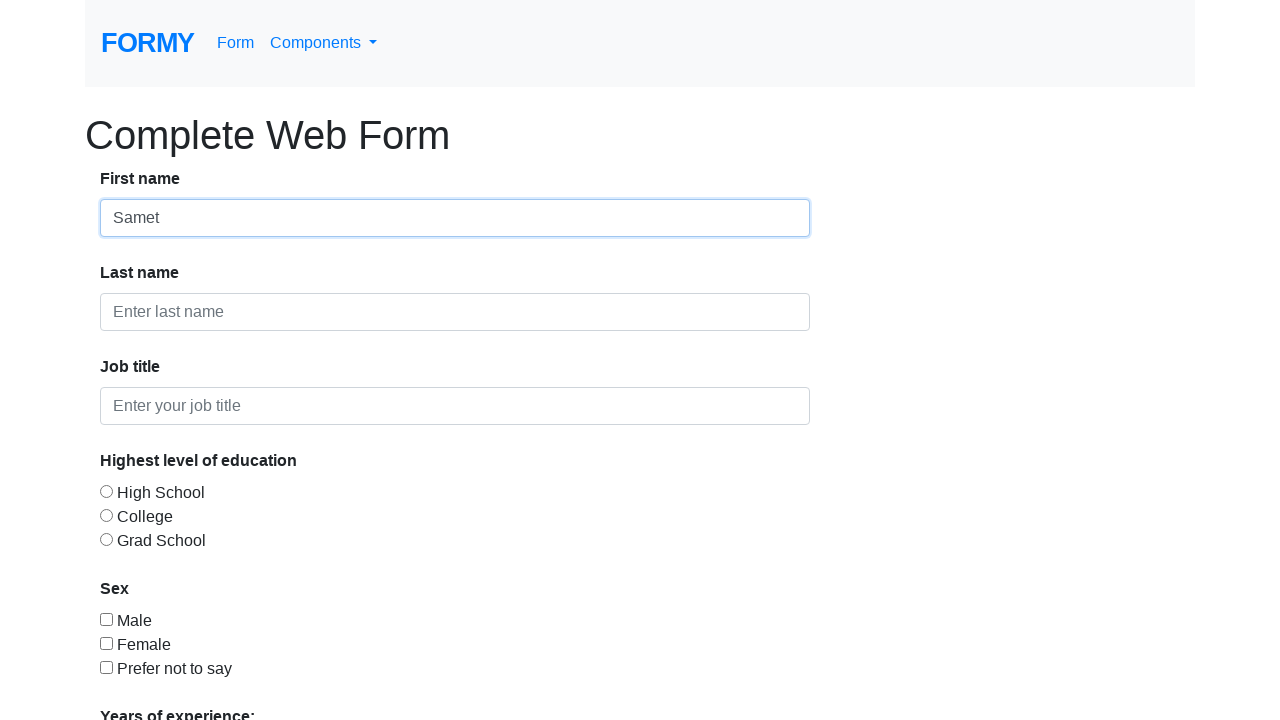

Filled last name field with 'Muhtar' on input[id='last-name']
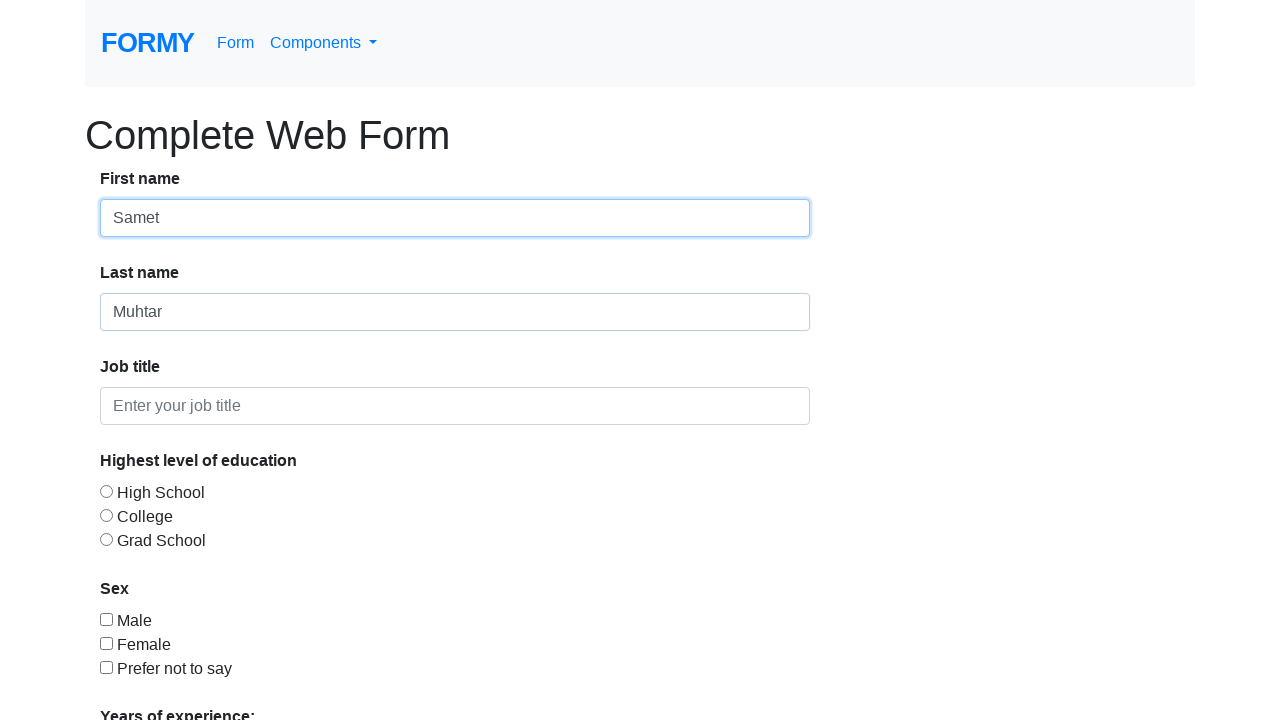

Filled job title field with 'Doctor' on #job-title
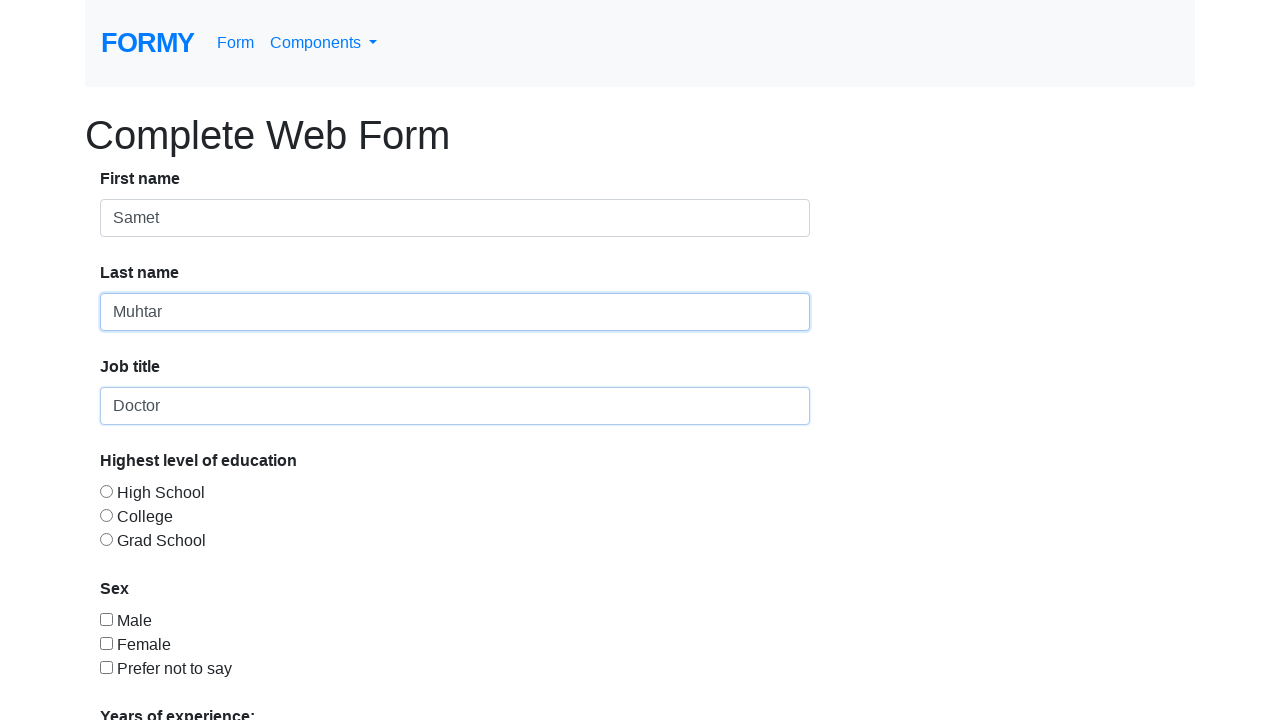

Clicked submit button to submit the form at (148, 680) on text=Submit
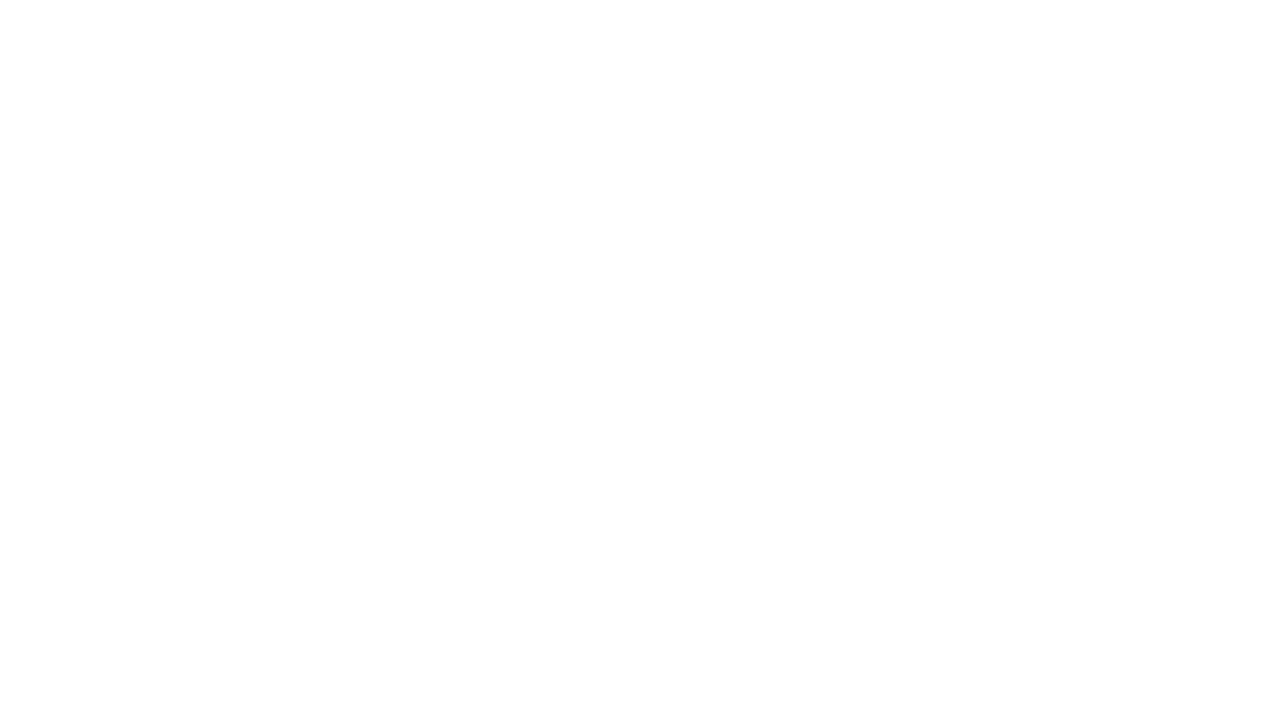

Success message appeared confirming form submission
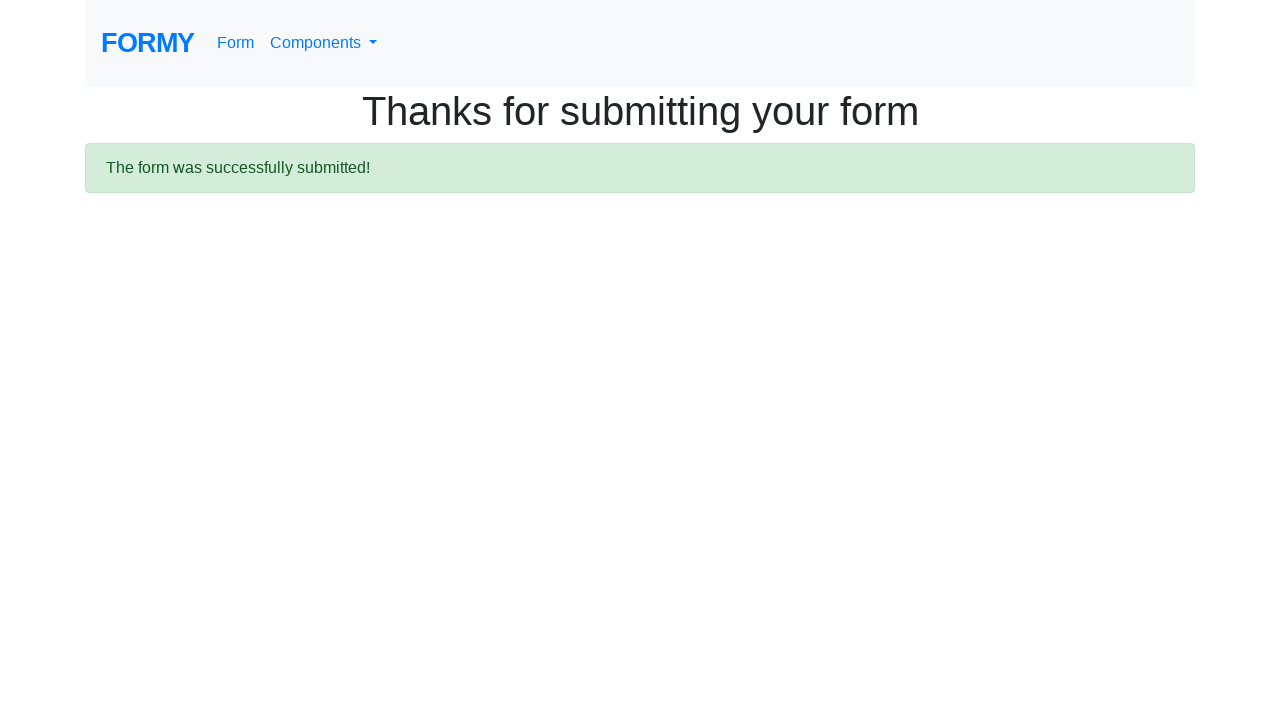

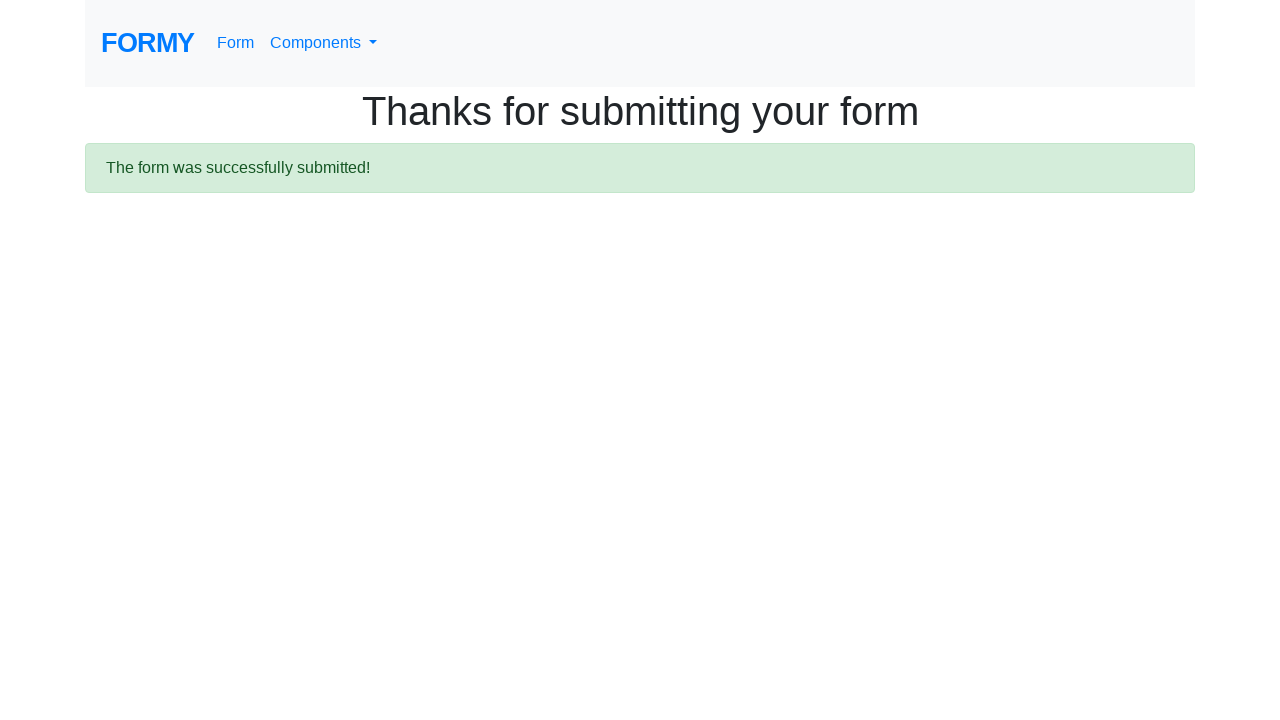